Tests a complete form submission flow on Formy project by filling out first name, last name, job title, selecting education level, checking a checkbox, selecting a year from dropdown, entering a date, and submitting the form.

Starting URL: https://formy-project.herokuapp.com/form

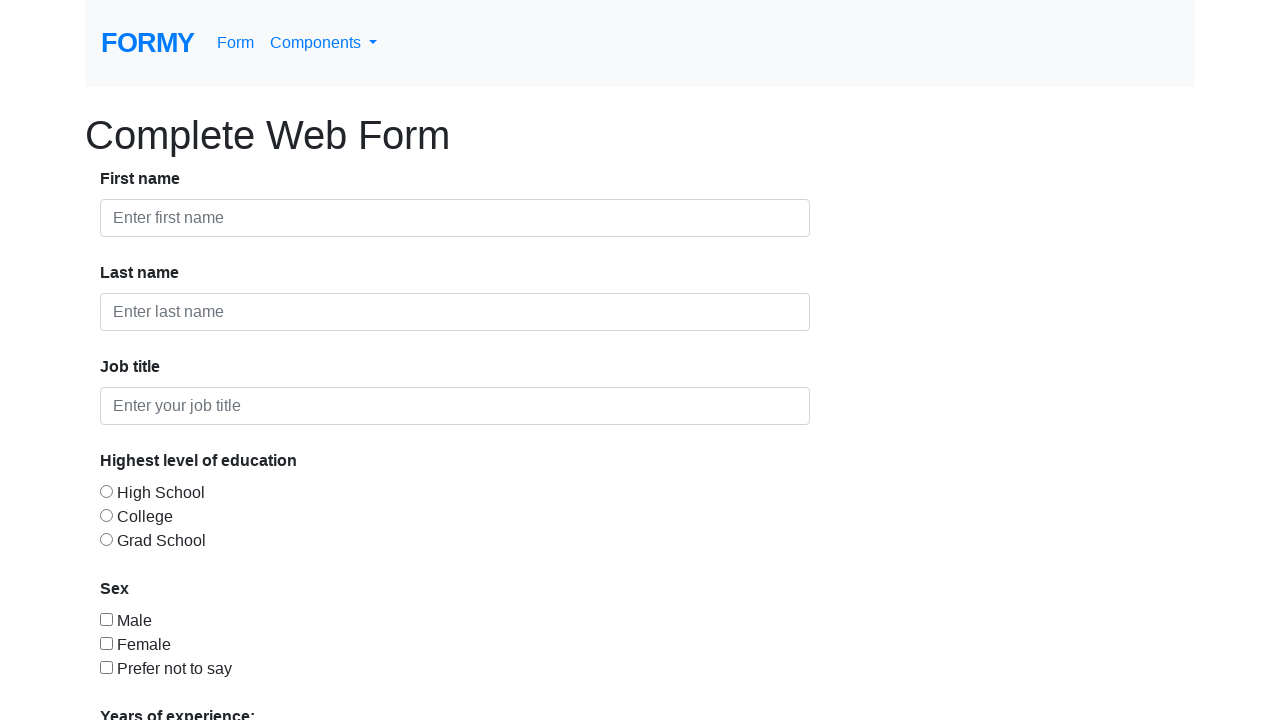

Filled first name field with 'Juara-Coding' on #first-name
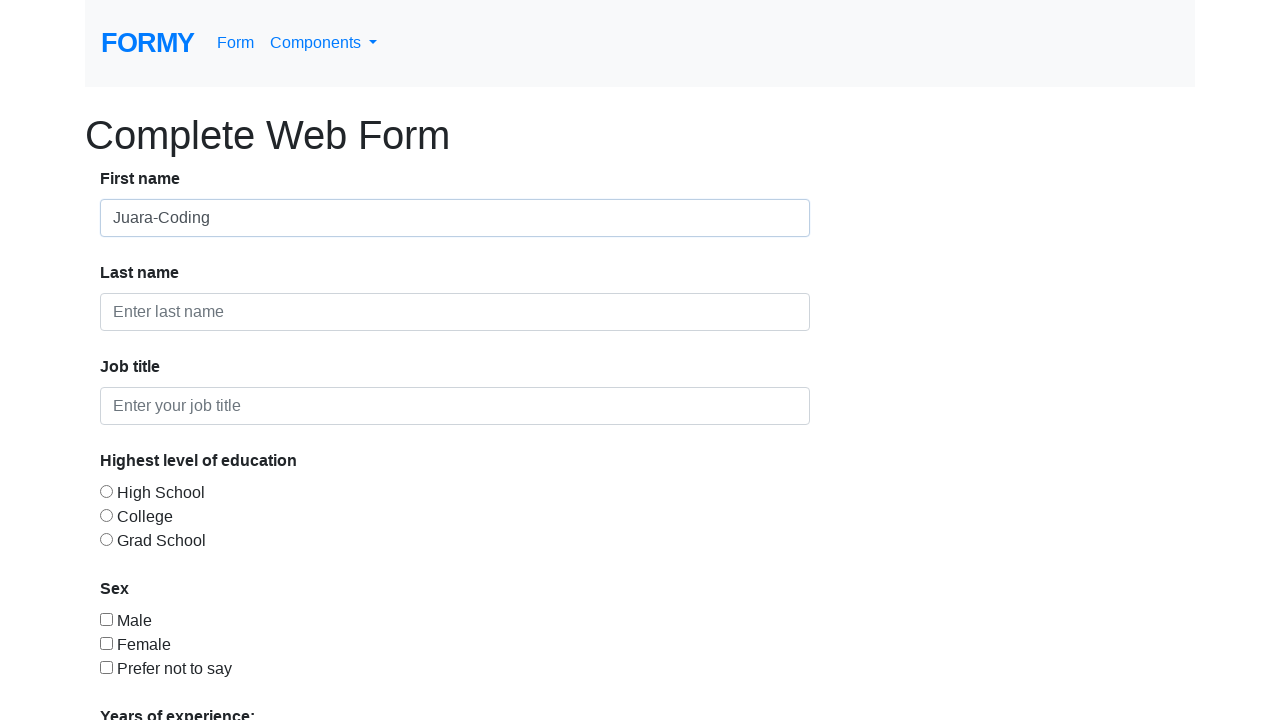

Filled last name field with 'Mantap' on #last-name
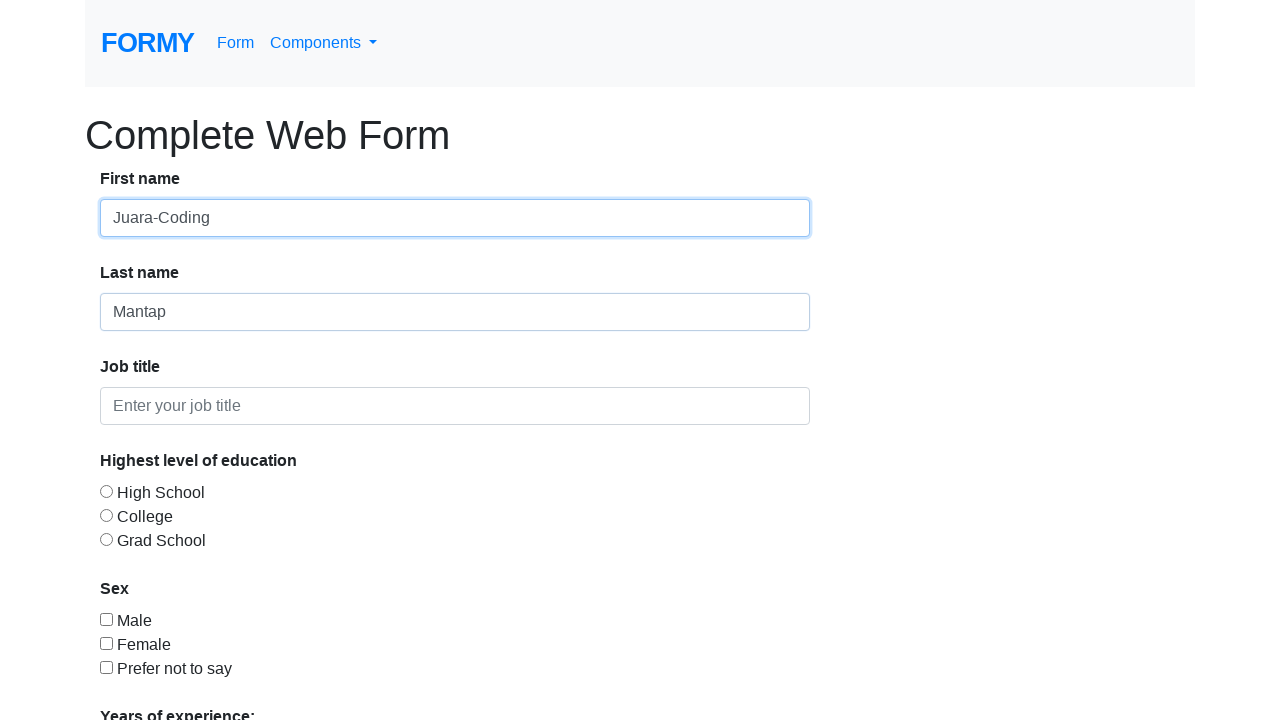

Filled job title field with 'Software Quality Assurance' on #job-title
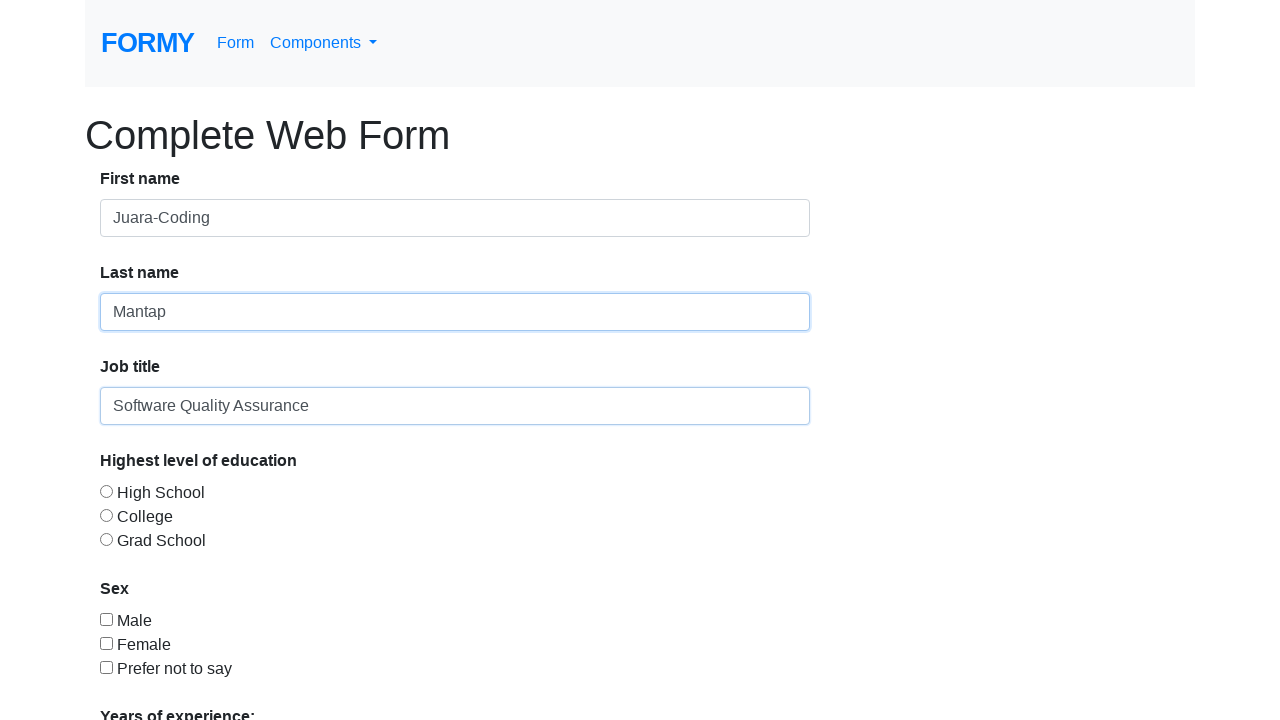

Selected College education level radio button at (106, 539) on #radio-button-3
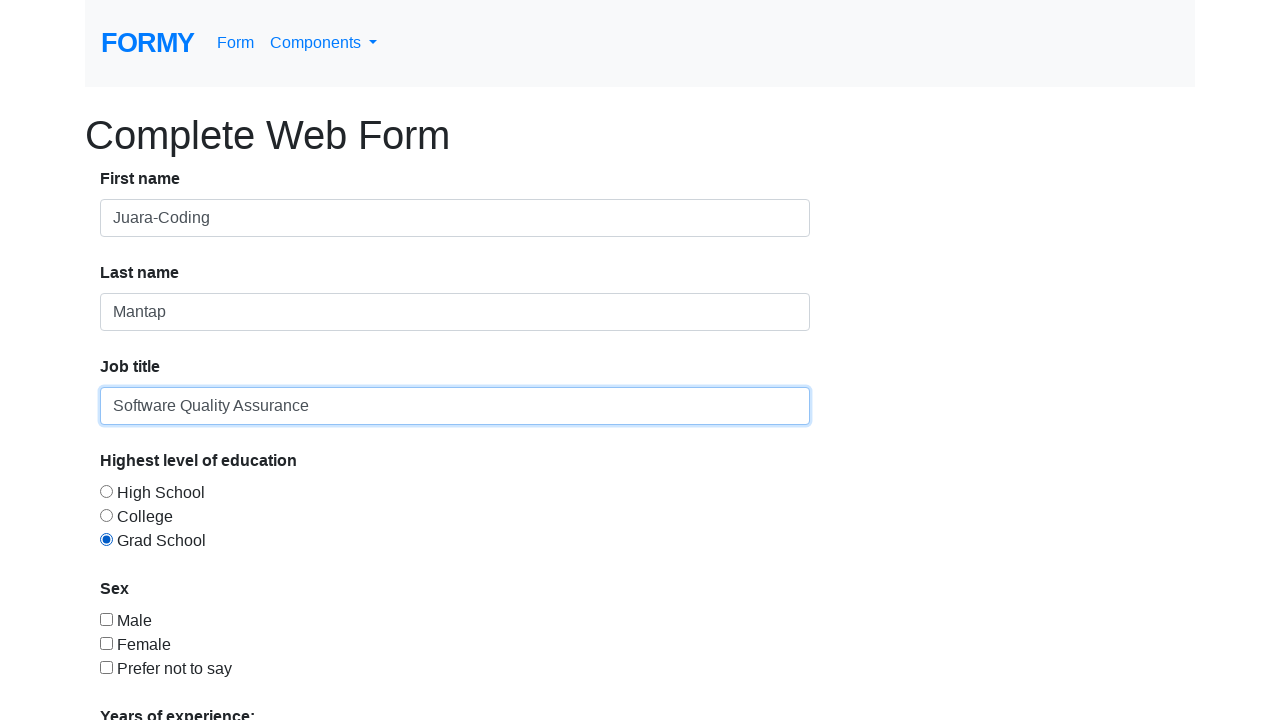

Checked sex option checkbox at (106, 619) on #checkbox-1
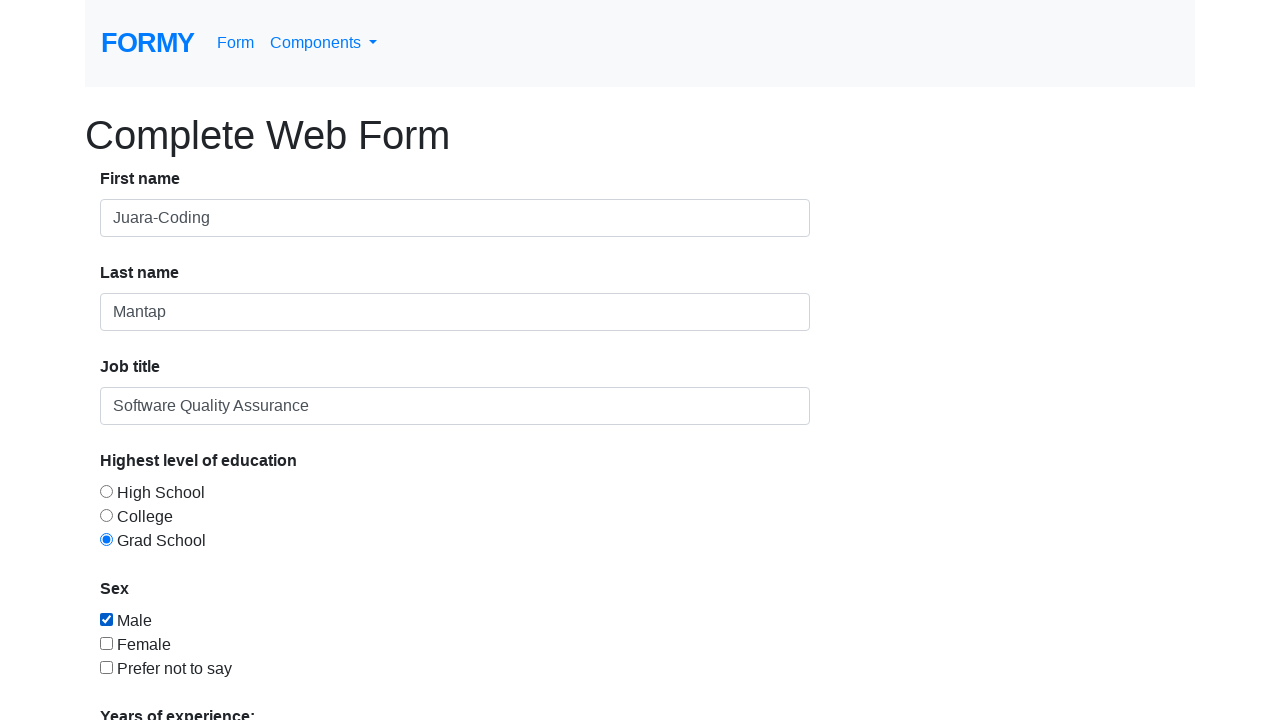

Scrolled down 400 pixels to view more form elements
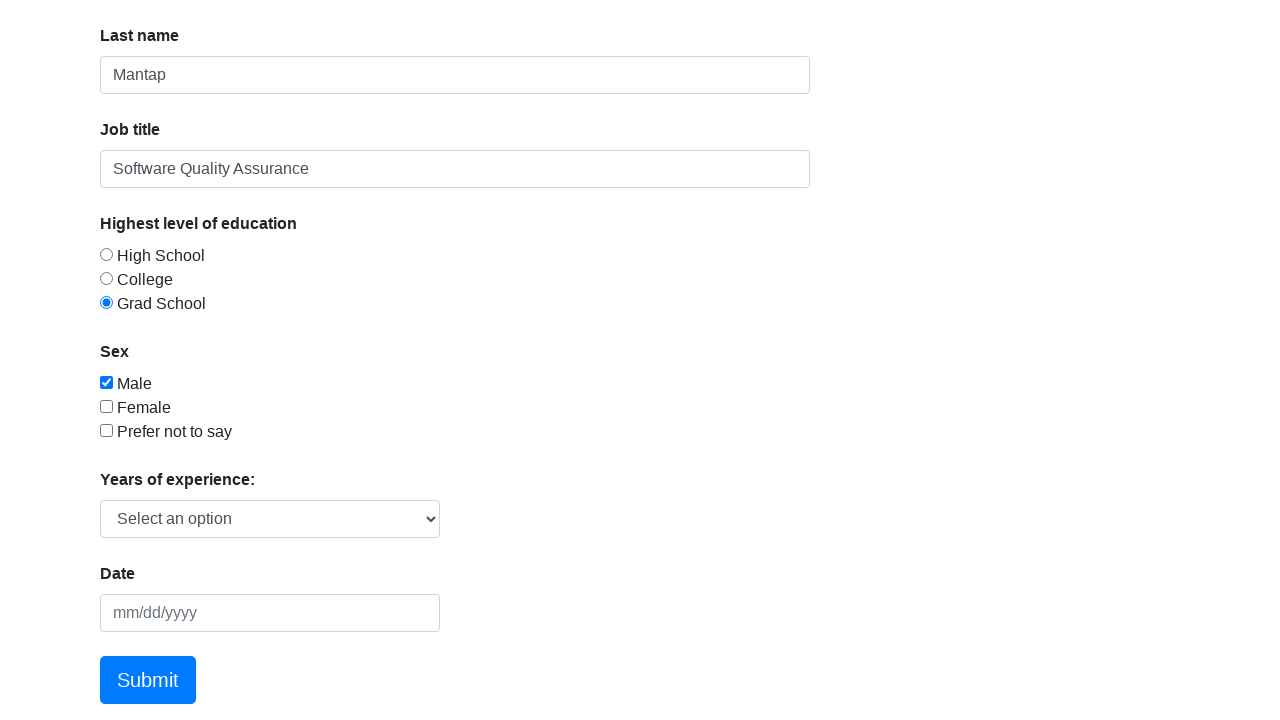

Selected year from dropdown menu (index 3) on #select-menu
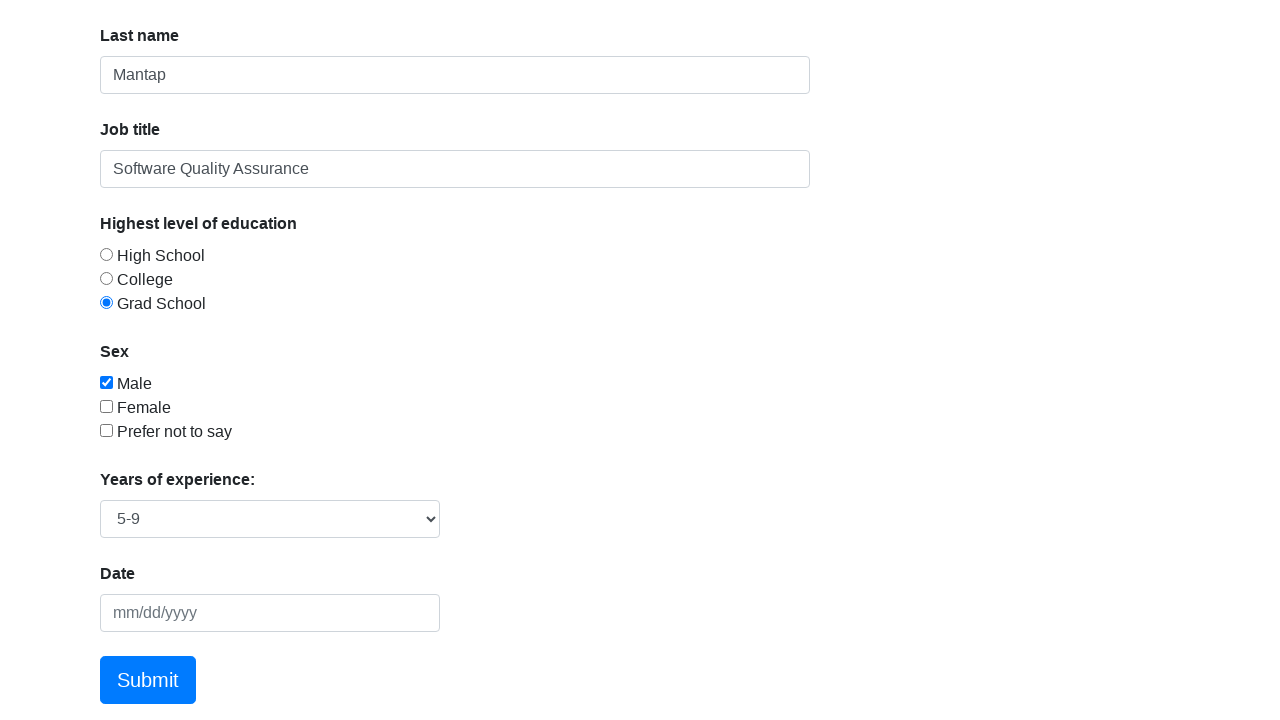

Filled date picker with current date '03/01/2026' on #datepicker
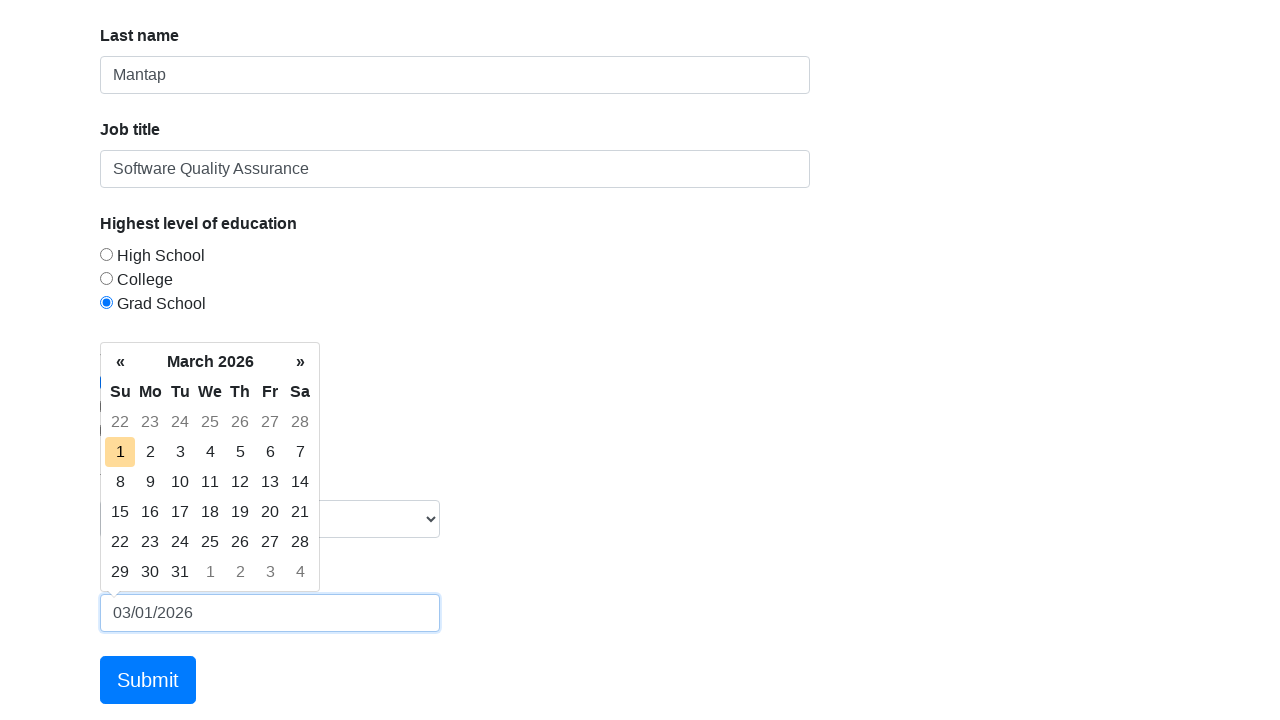

Clicked submit button to submit form at (148, 680) on a.btn.btn-lg.btn-primary
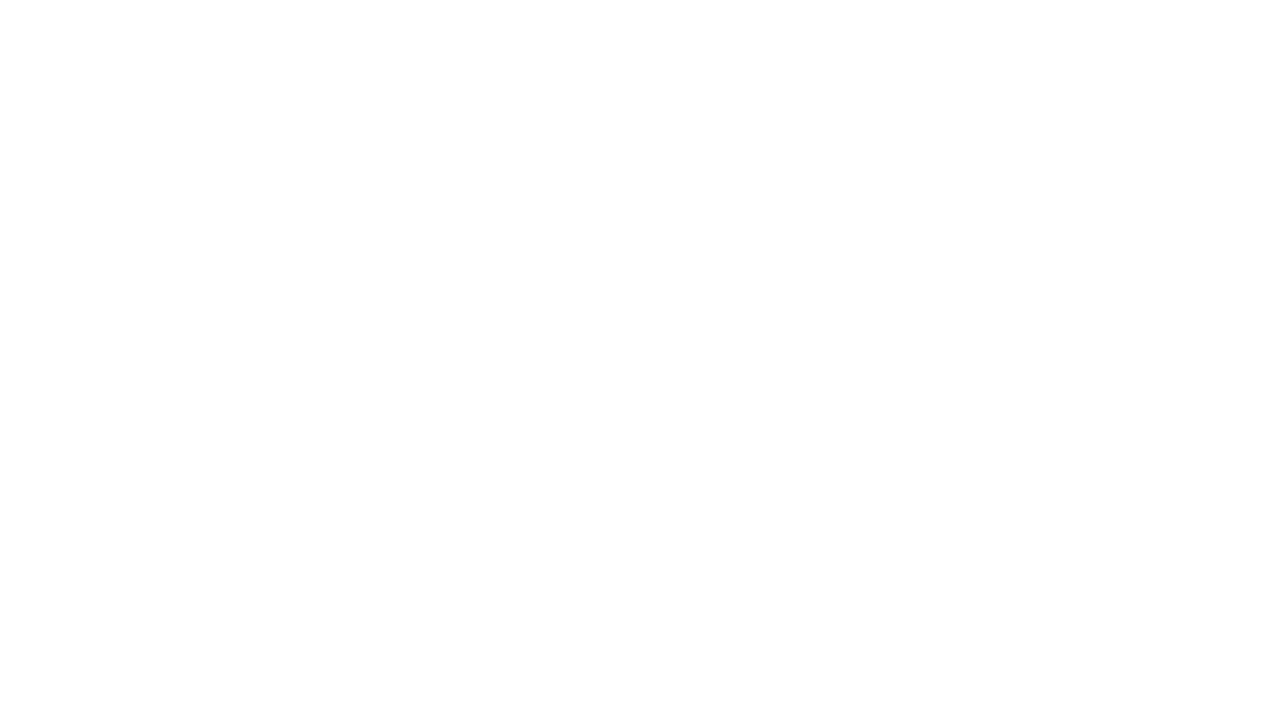

Success message alert appeared confirming form submission
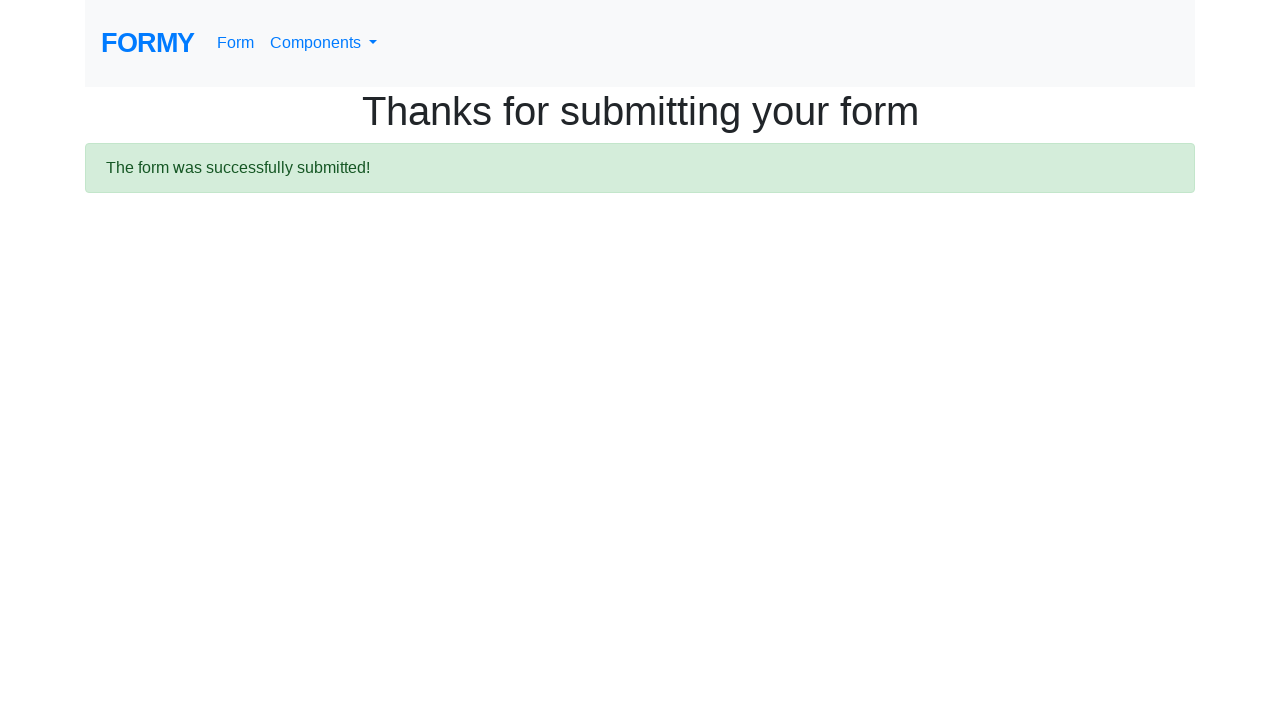

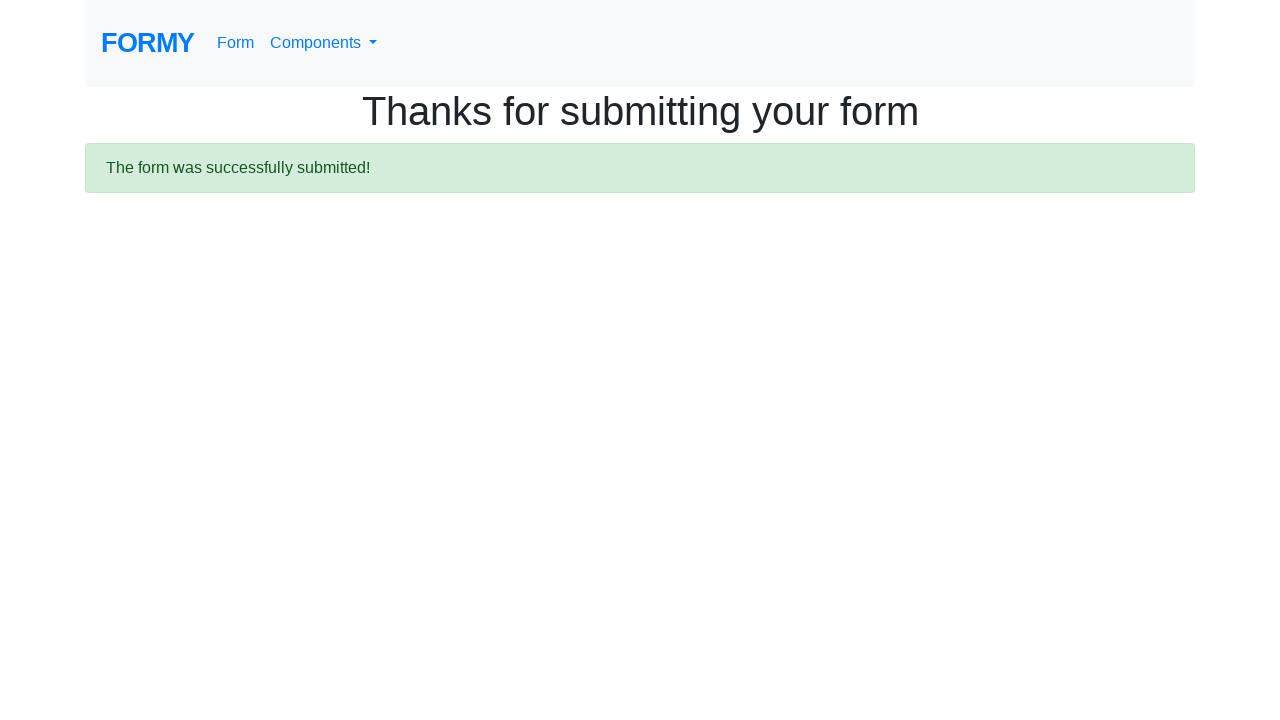